Navigates to the Insider website and verifies that the page title contains "Insider"

Starting URL: https://useinsider.com

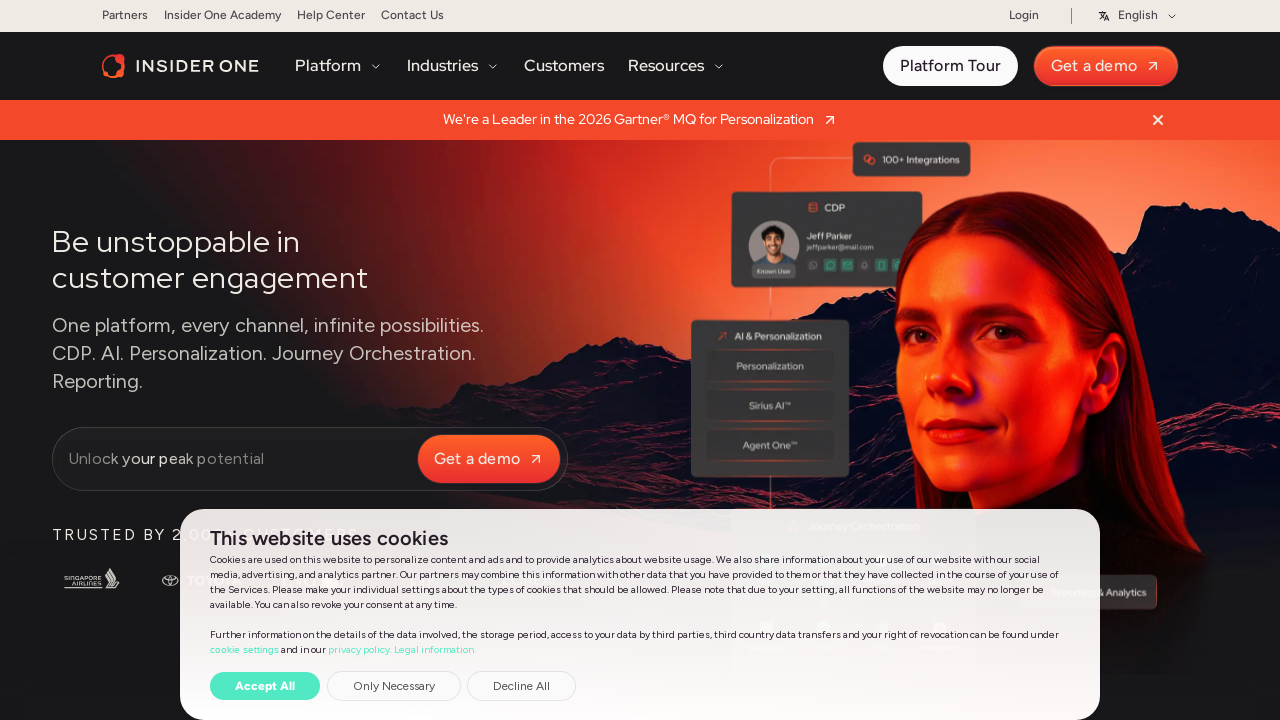

Navigated to https://useinsider.com
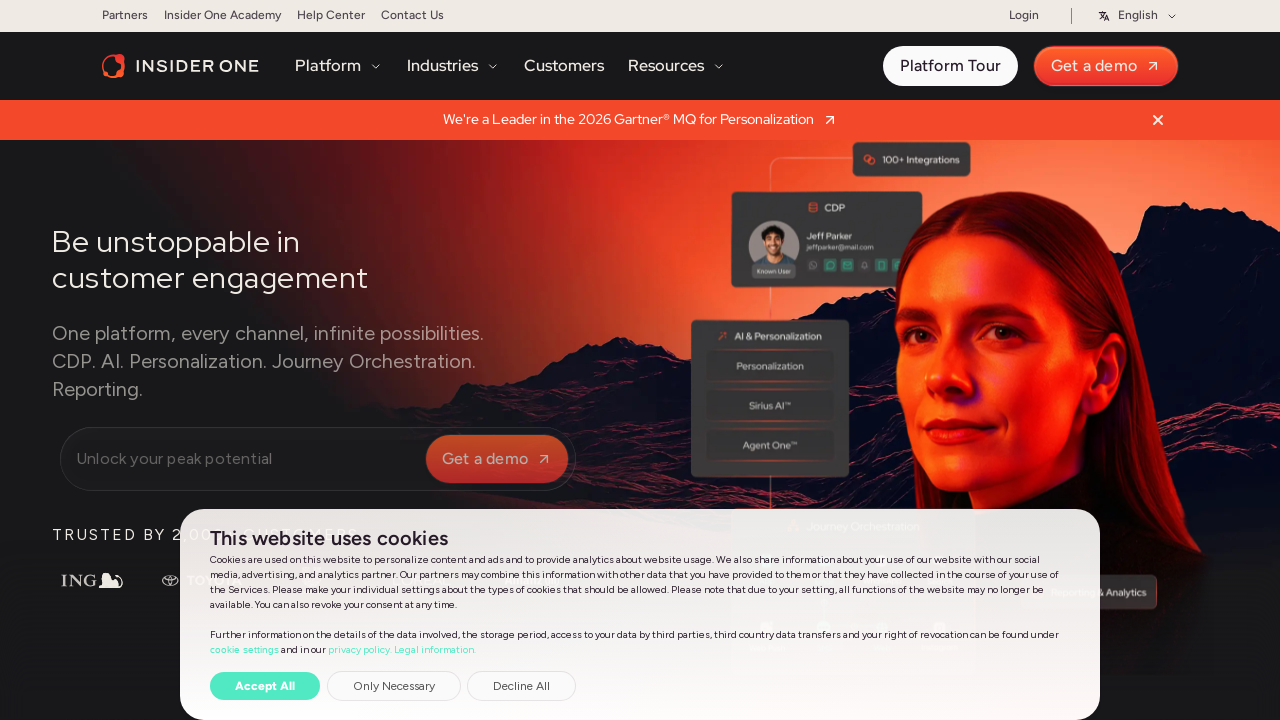

Verified that page title contains 'Insider'
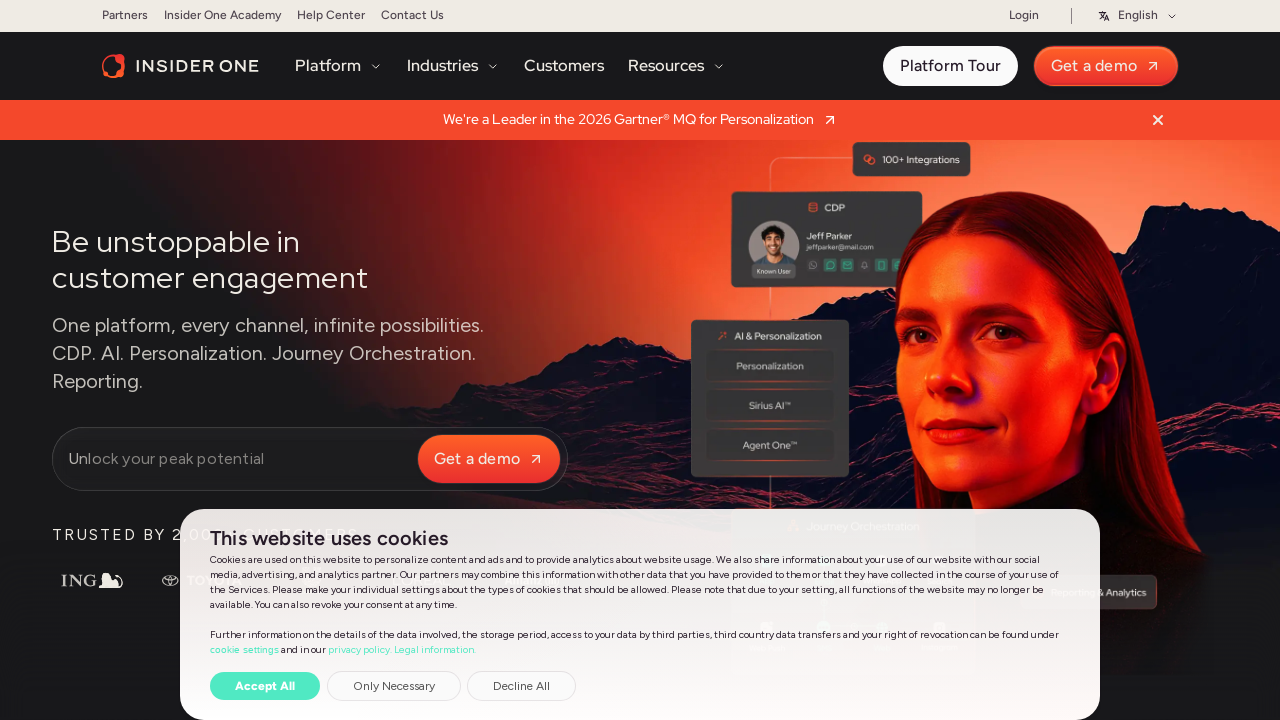

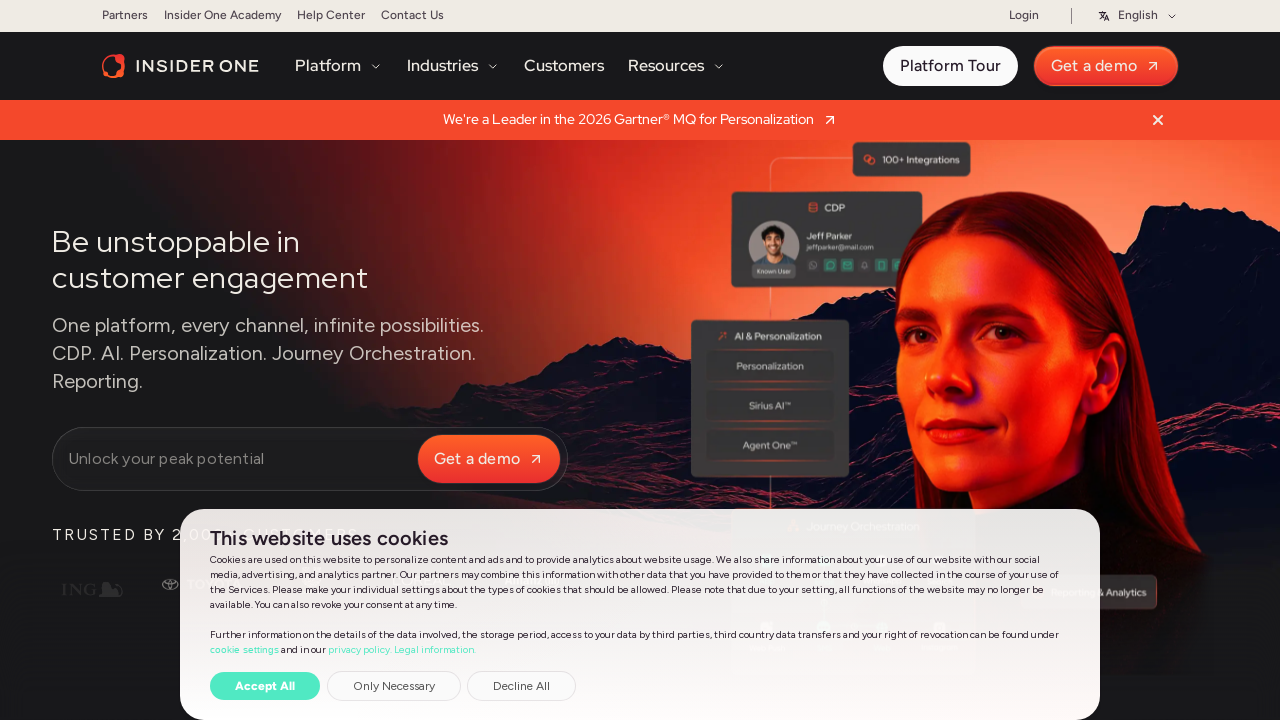